Tests a skill builder interface by selecting a warrior class and clicking on a skill to verify the skill level counter

Starting URL: https://bdocodex.com/ru/skillbuilder/

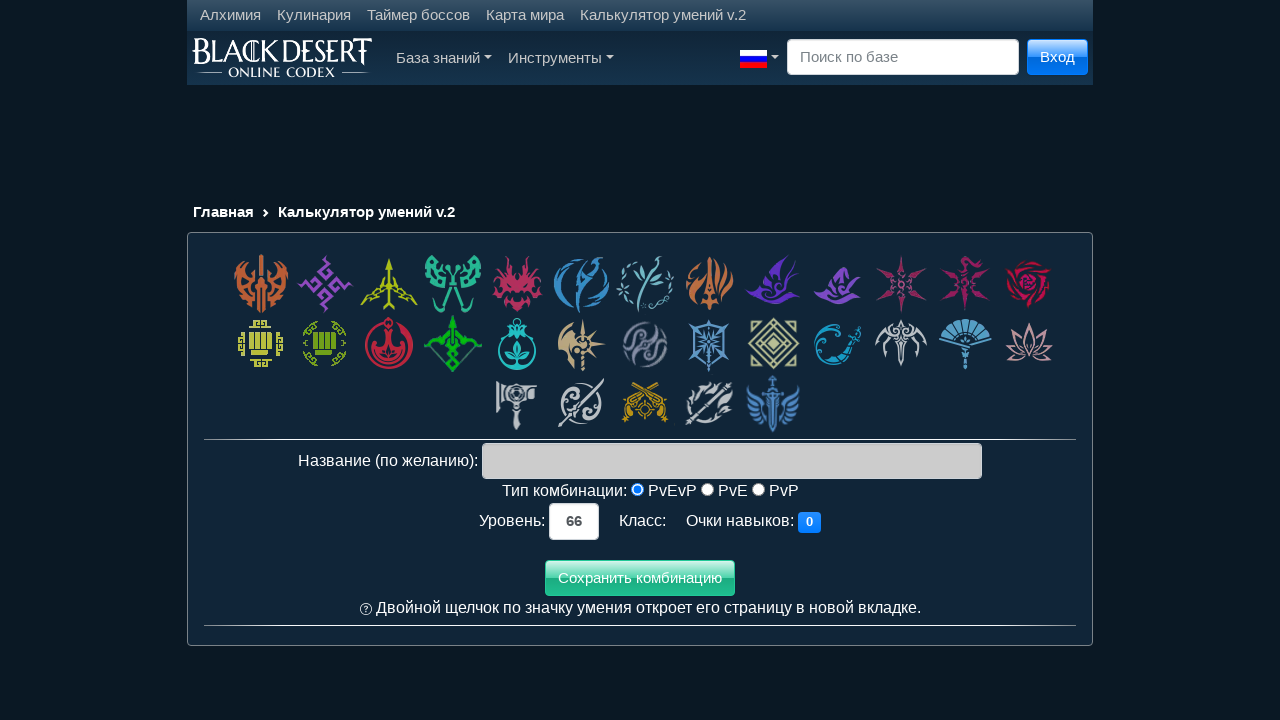

Waited for page to load (2000ms)
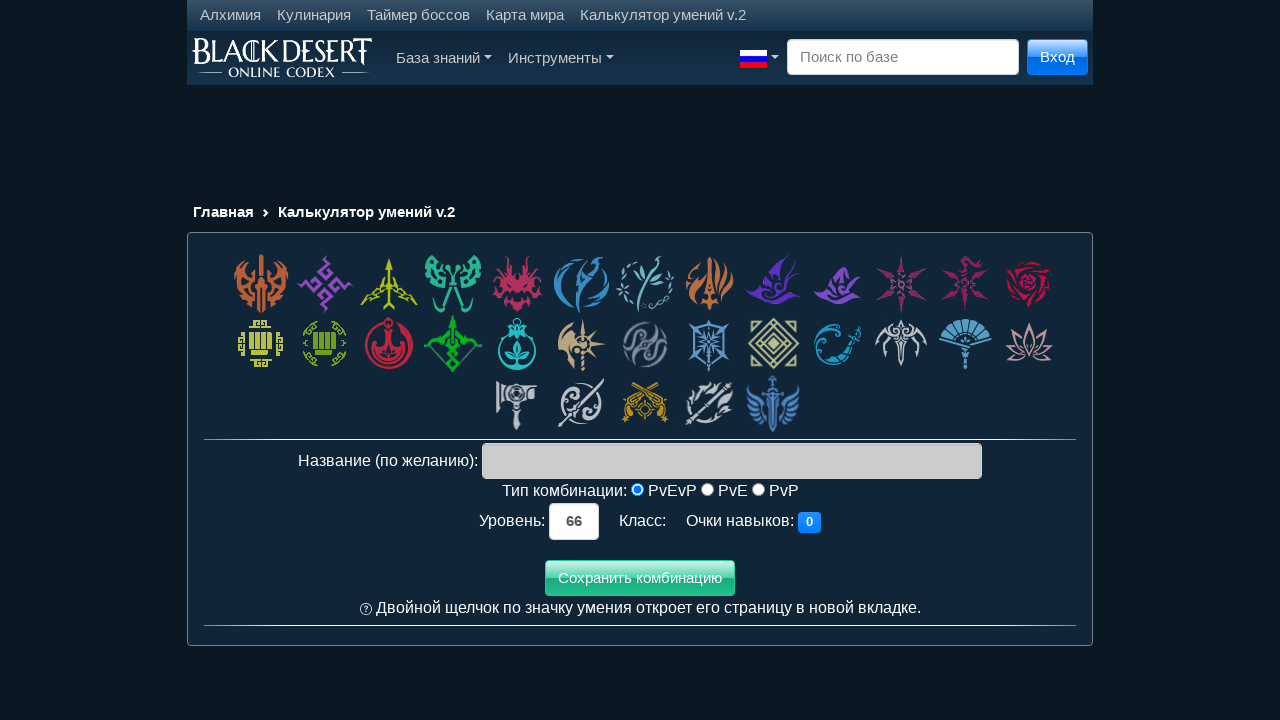

Clicked on Warrior class button at (261, 284) on div.class_cell:nth-child(1) > *
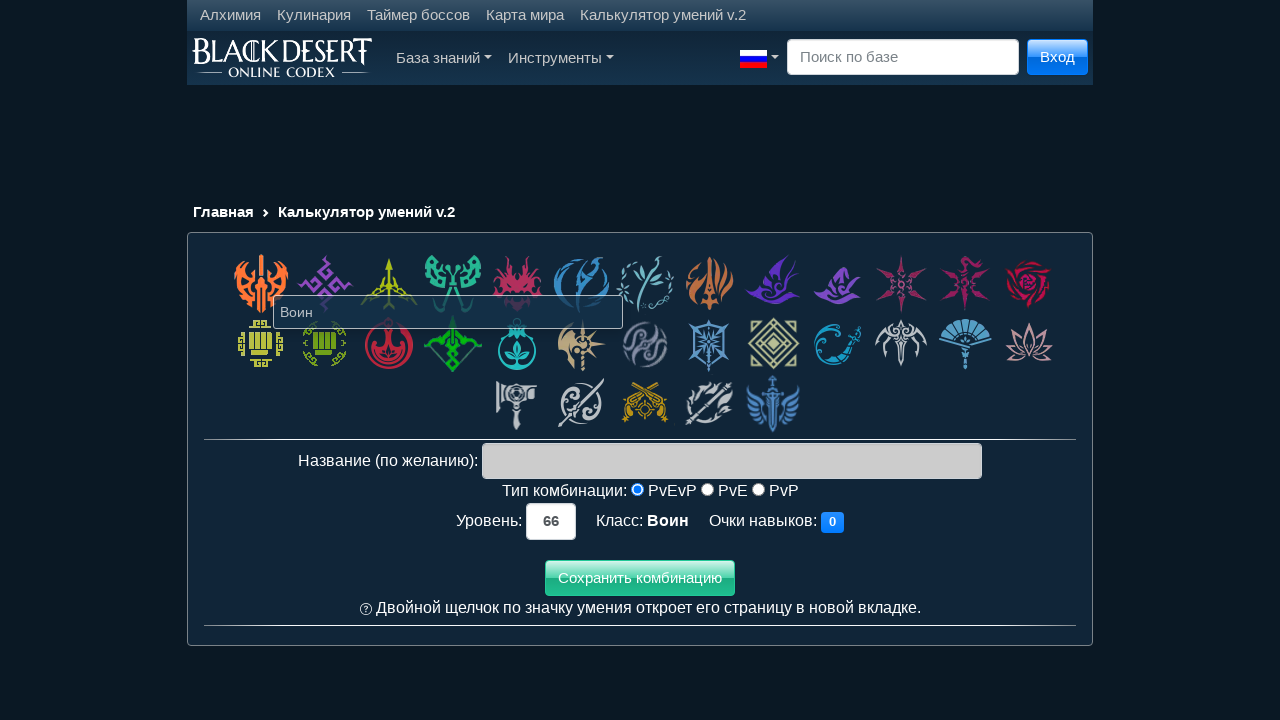

Waited for class selection to load (2000ms)
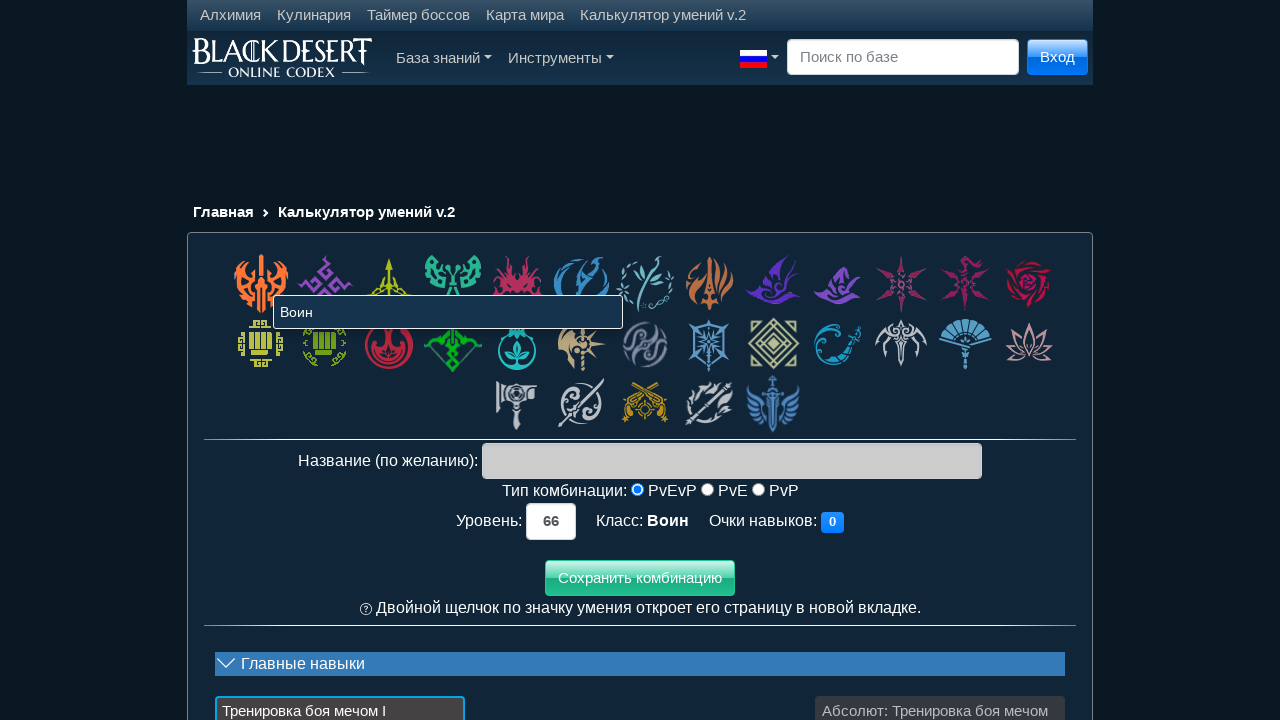

Clicked on the absolute skill (data-gid='618') at (940, 680) on div[data-gid='618']
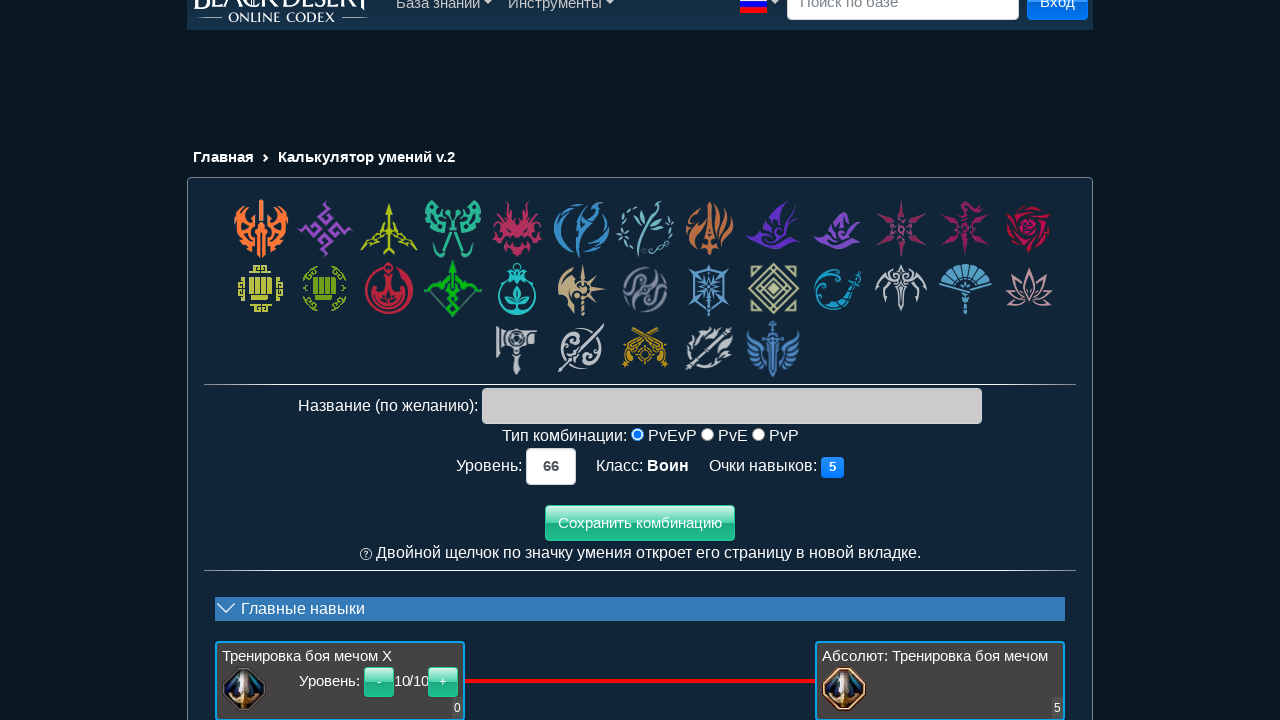

Waited for skill selection to process (2000ms)
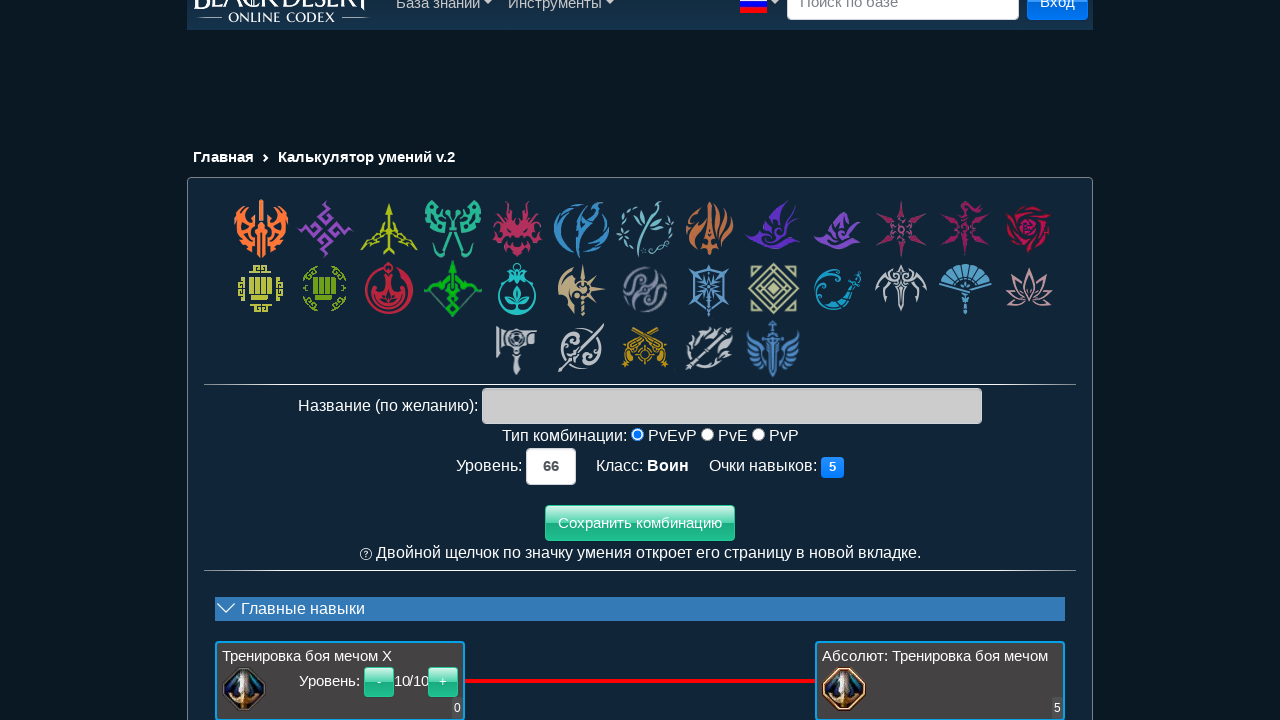

Located skill level counter element
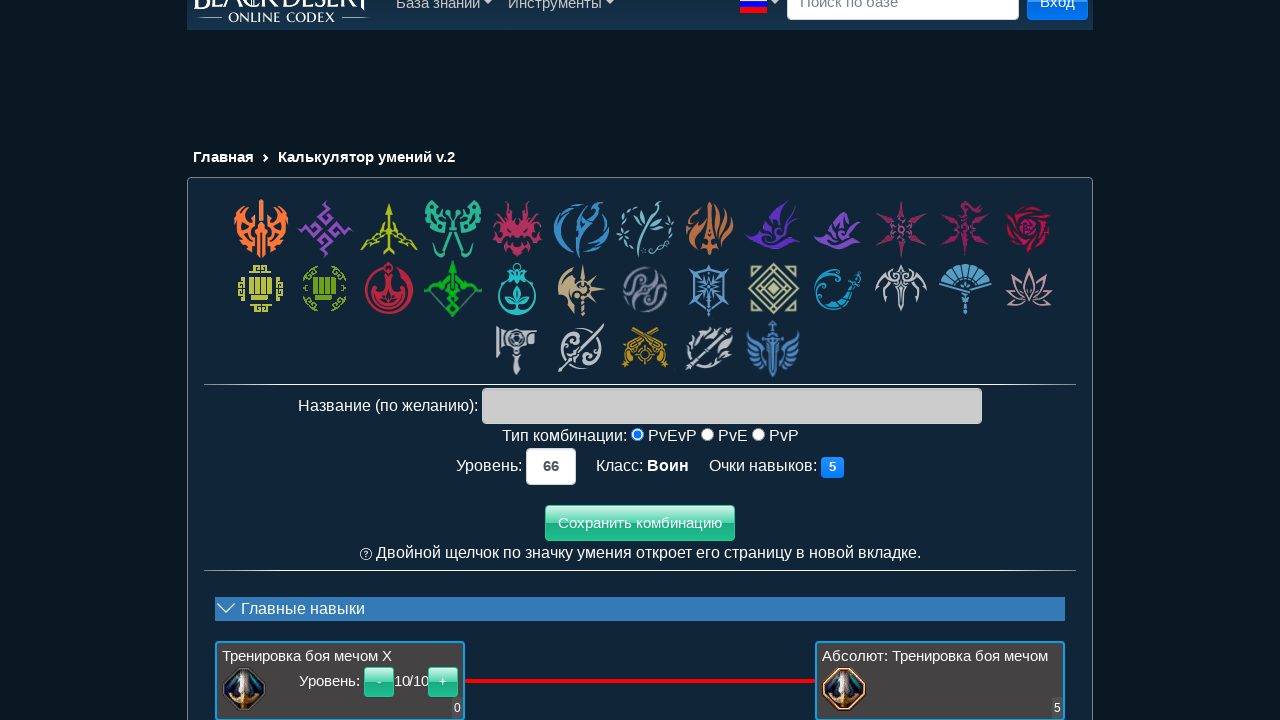

Retrieved counter text content
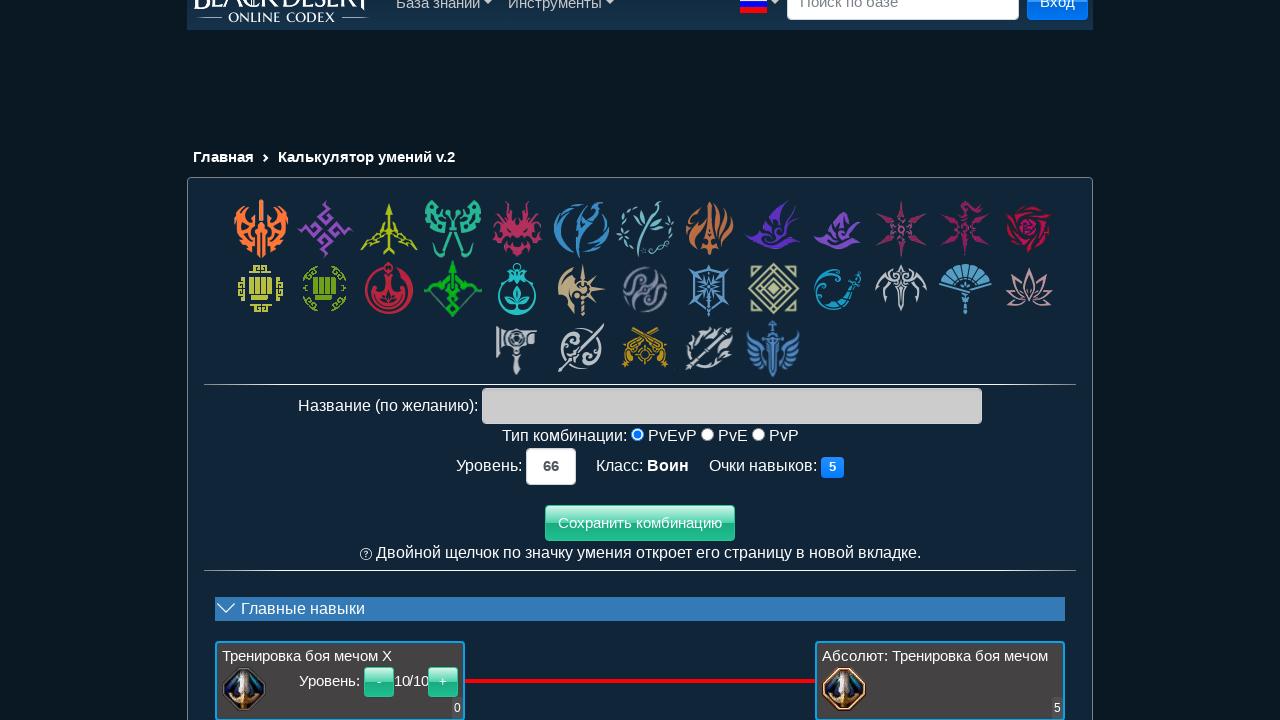

Verified skill level counter shows '10'
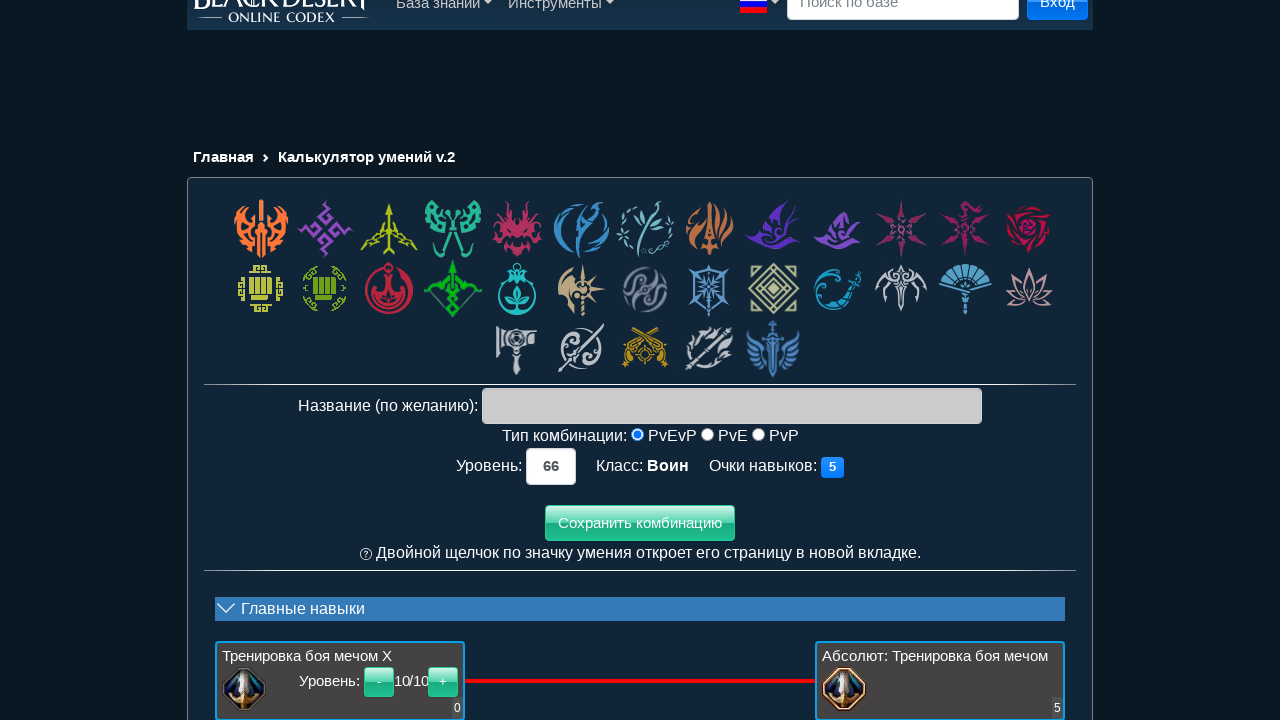

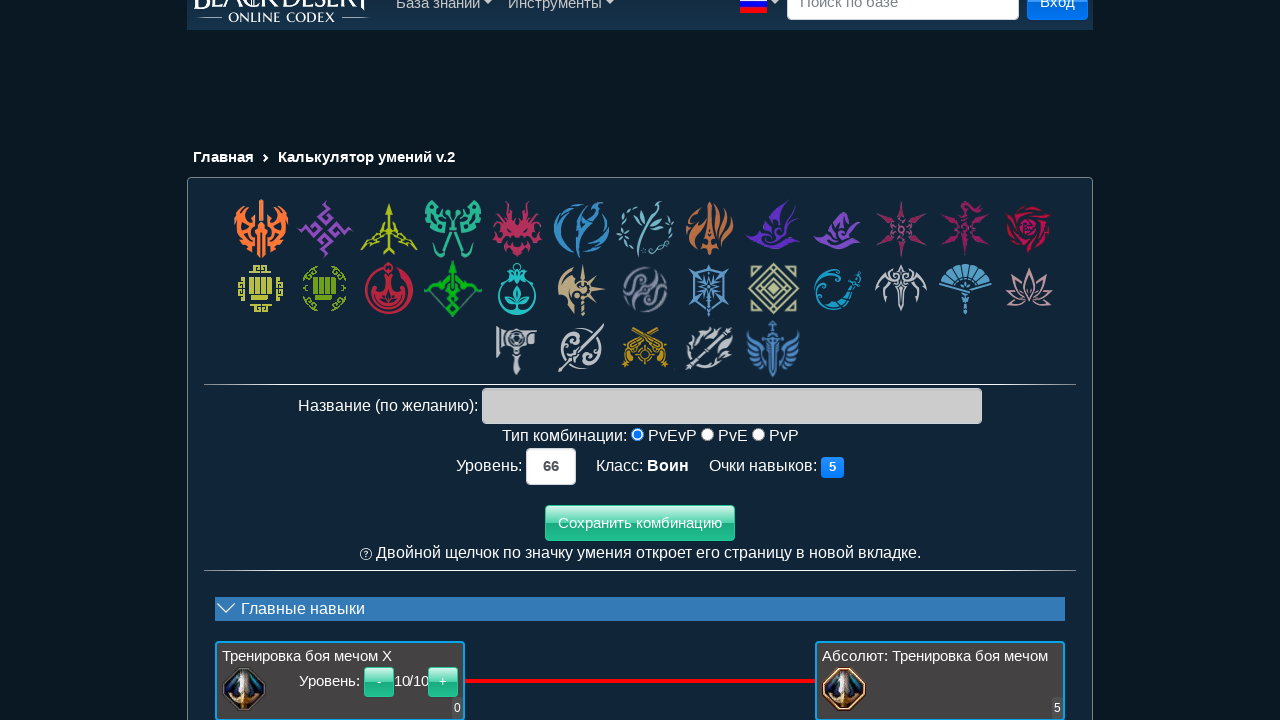